Tests keyboard actions on a text comparison tool by entering text, selecting all, copying, navigating to the next text area, and pasting the content

Starting URL: https://text-compare.com/

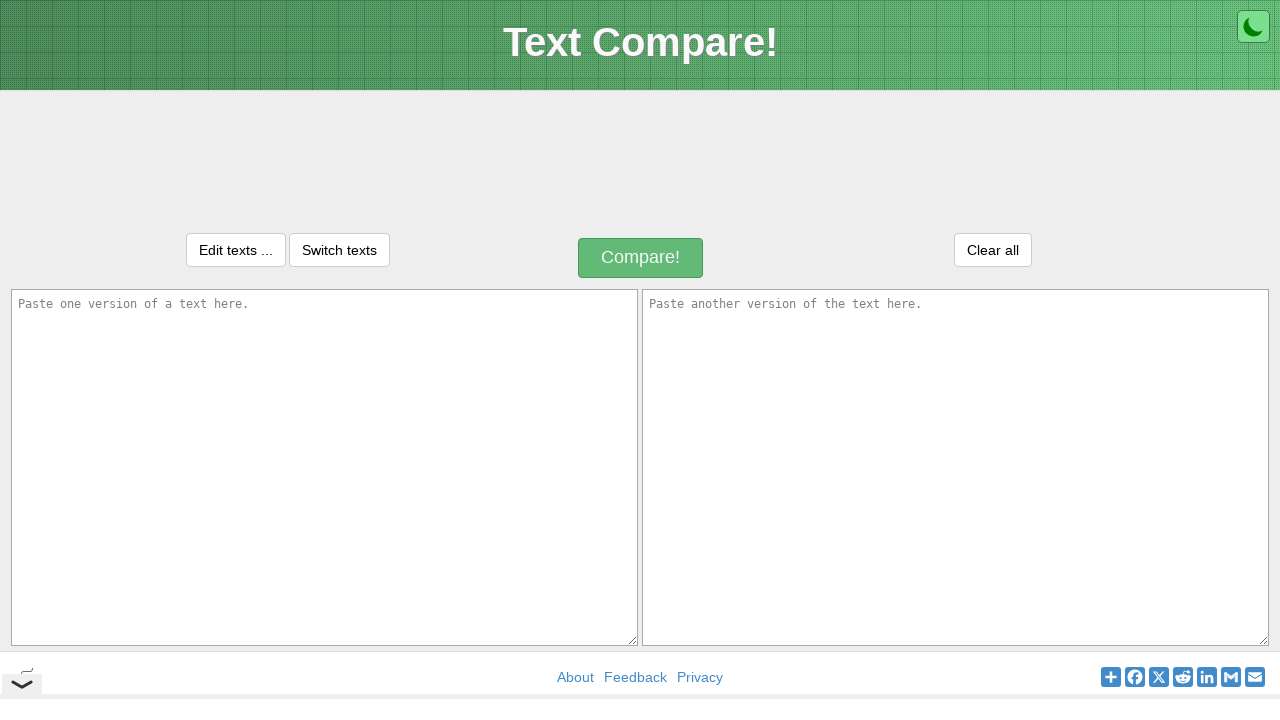

Entered text 'Welcome to the new world' in the first text area on textarea#inputText1
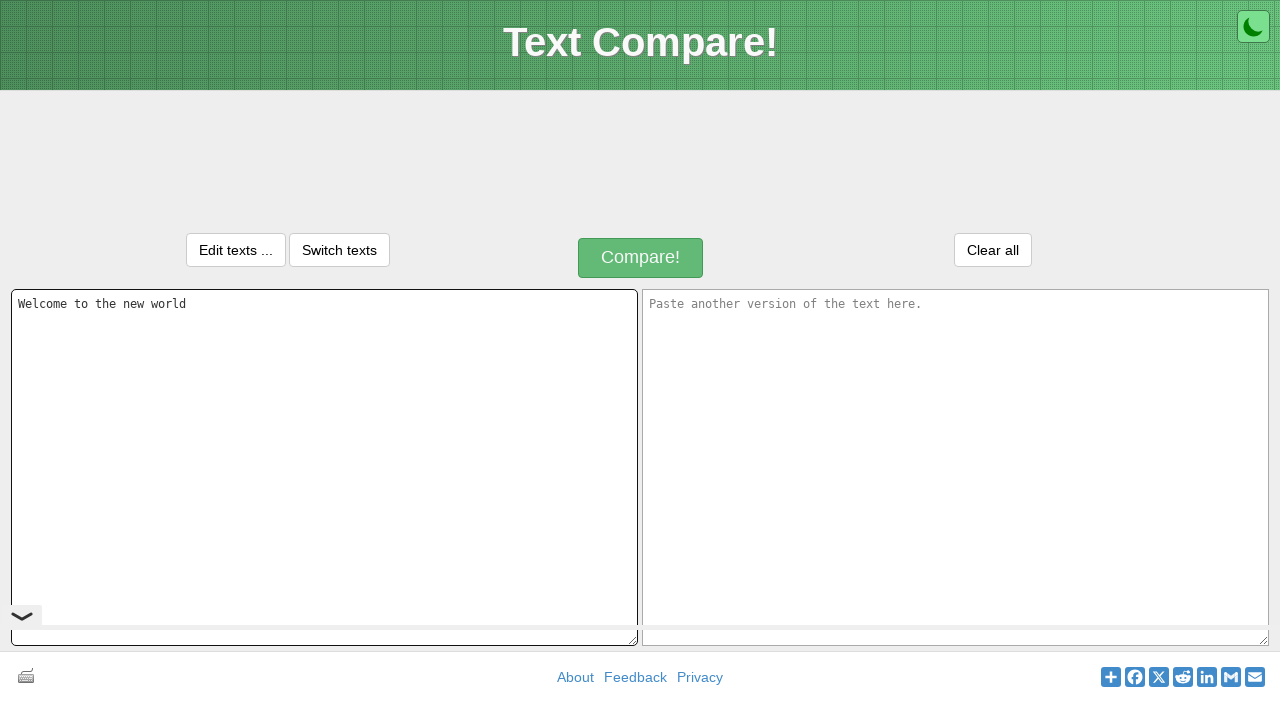

Selected all text in the first text area using Ctrl+A
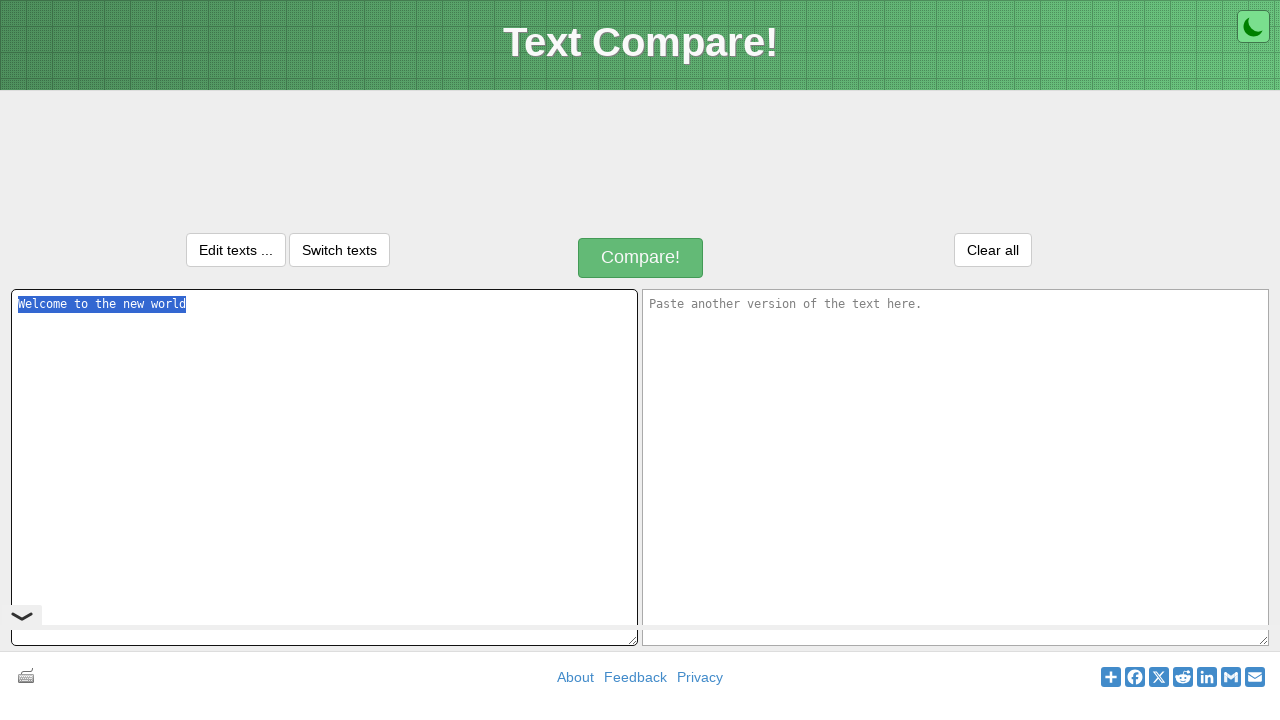

Copied the selected text using Ctrl+C
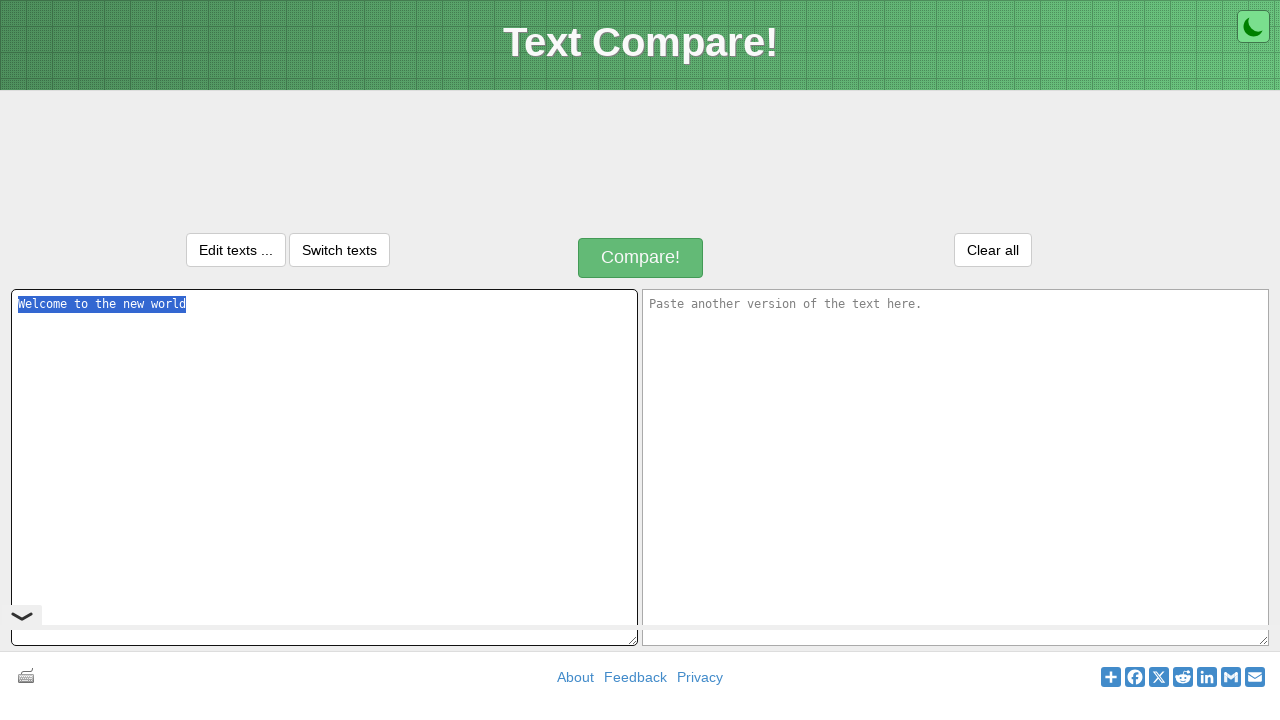

Navigated to the next text area using Tab key
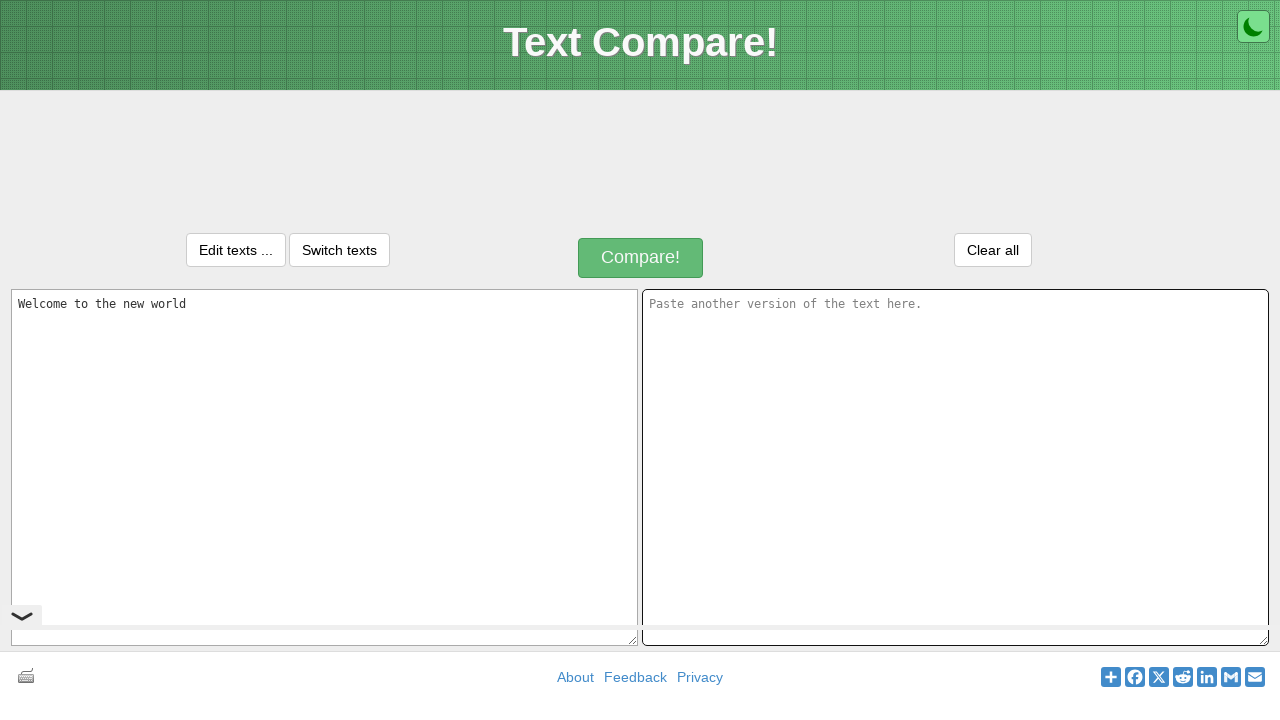

Pasted the copied text into the second text area using Ctrl+V
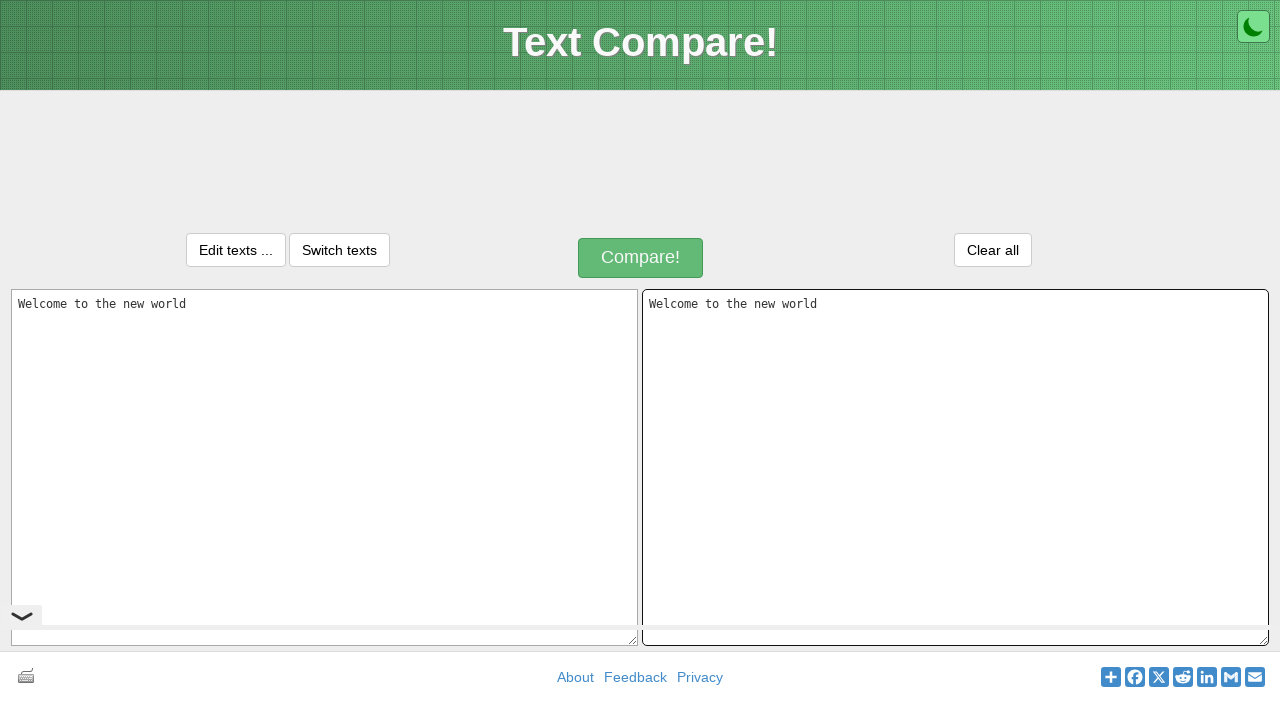

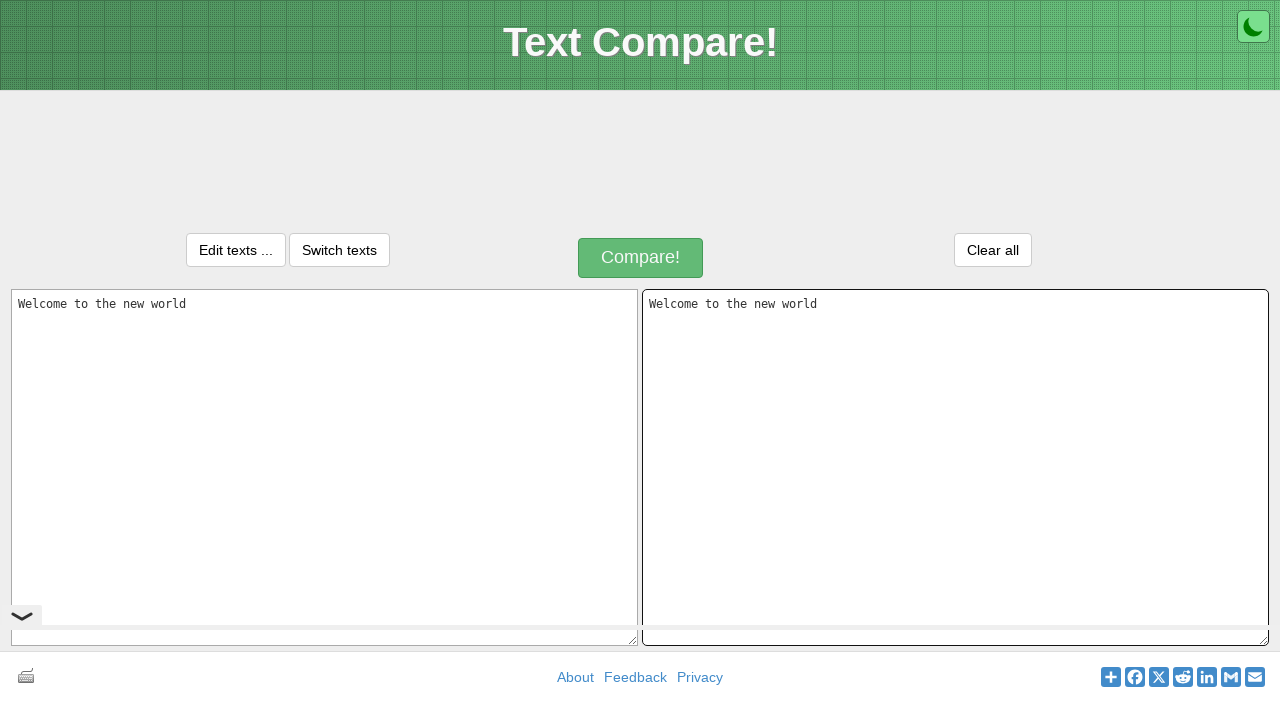